Tests that the counter displays the current number of todo items as items are added

Starting URL: https://demo.playwright.dev/todomvc

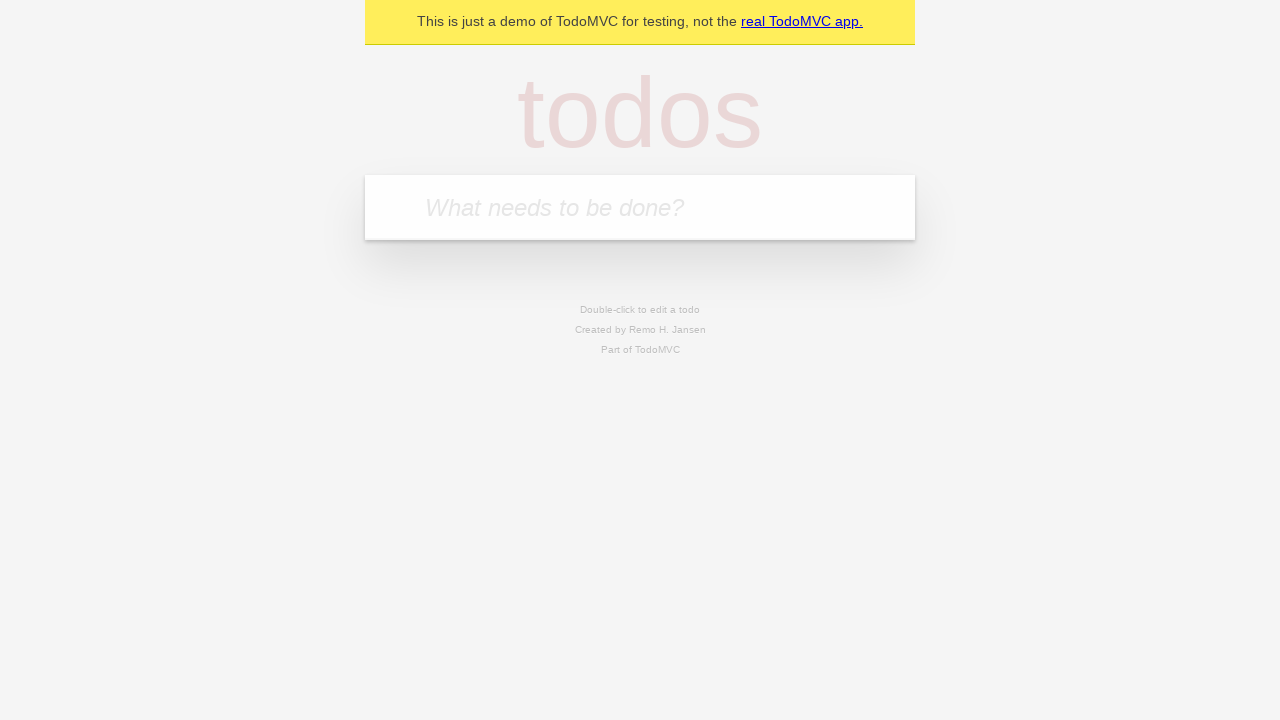

Located the todo input field with placeholder 'What needs to be done?'
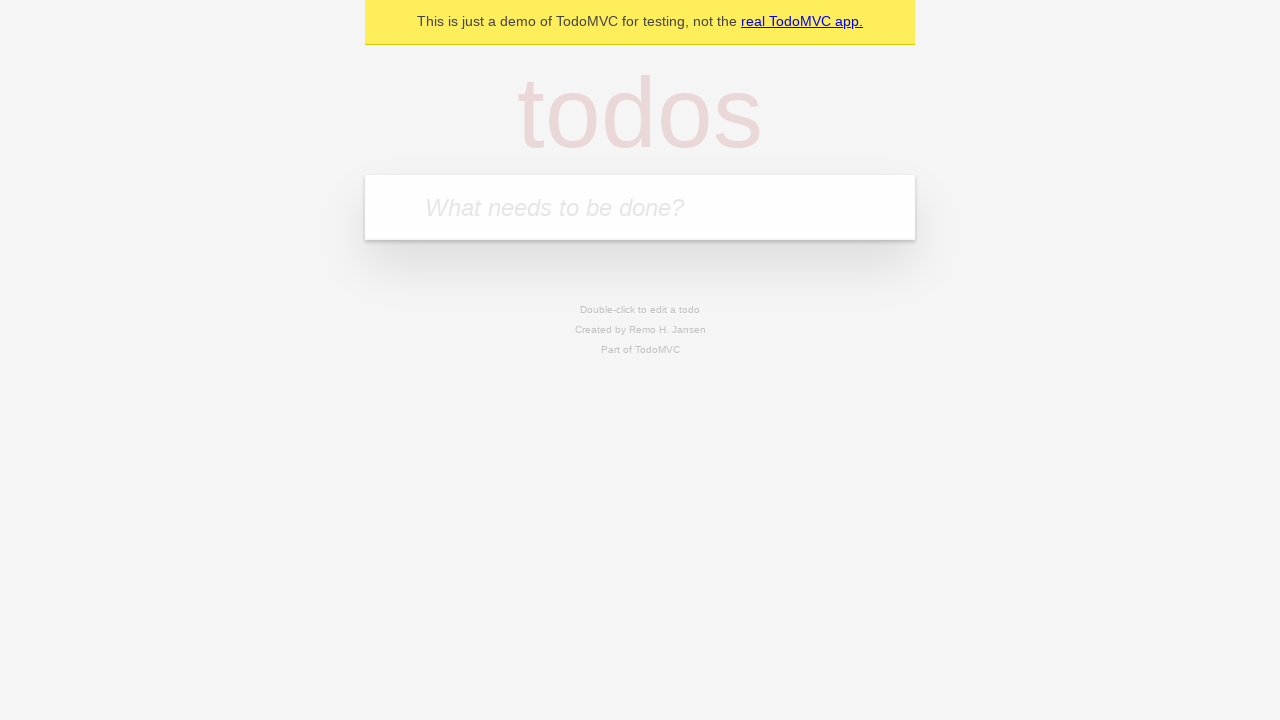

Filled first todo item: 'buy some cheese' on internal:attr=[placeholder="What needs to be done?"i]
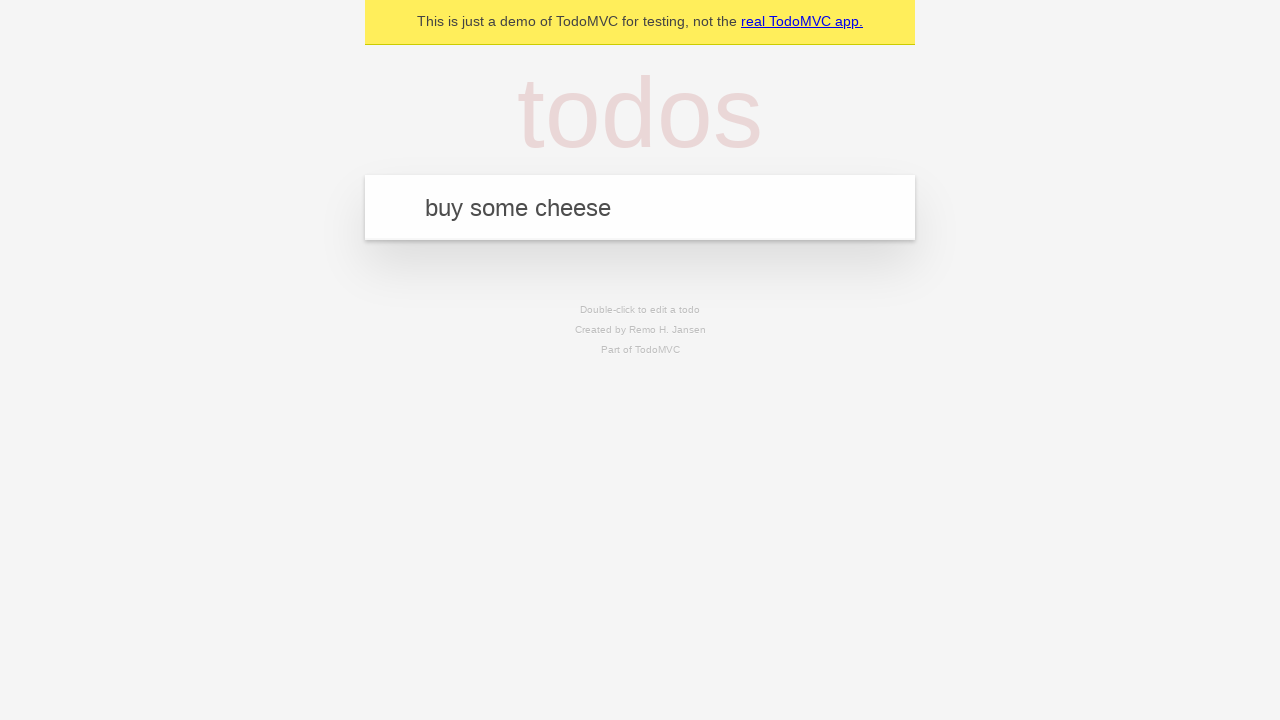

Pressed Enter to add first todo item on internal:attr=[placeholder="What needs to be done?"i]
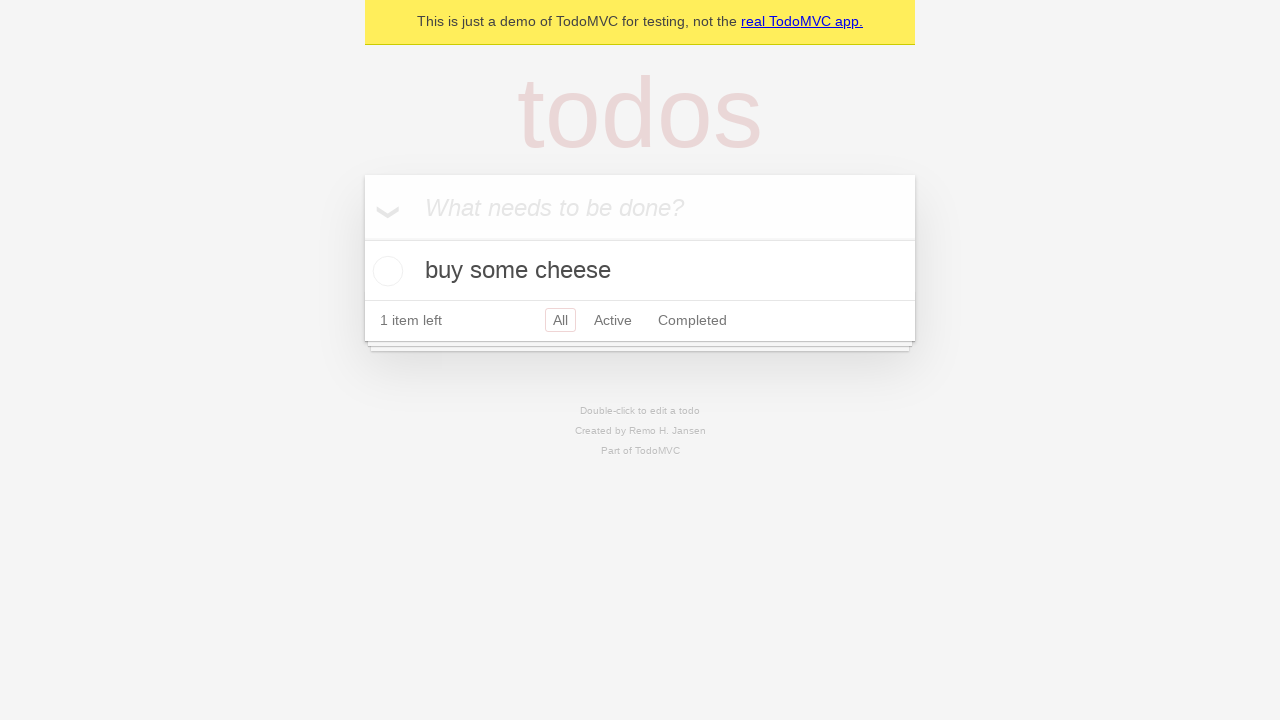

Todo counter element appeared
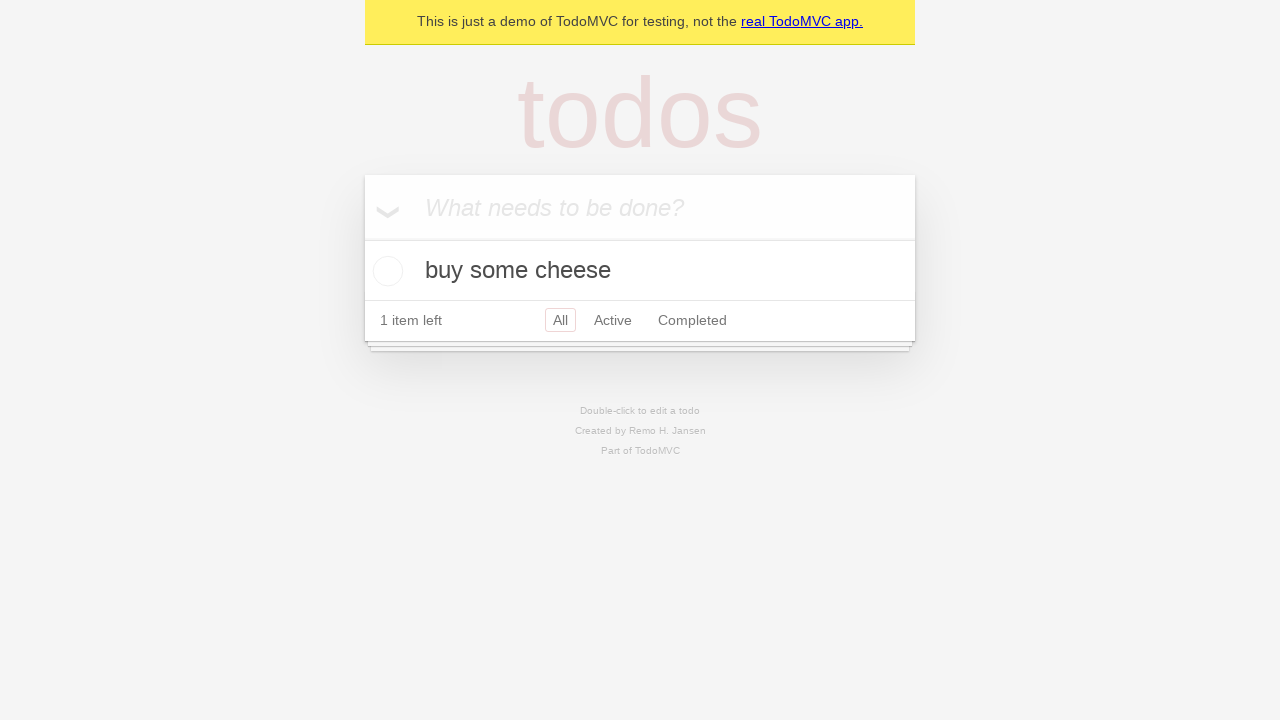

Filled second todo item: 'feed the cat' on internal:attr=[placeholder="What needs to be done?"i]
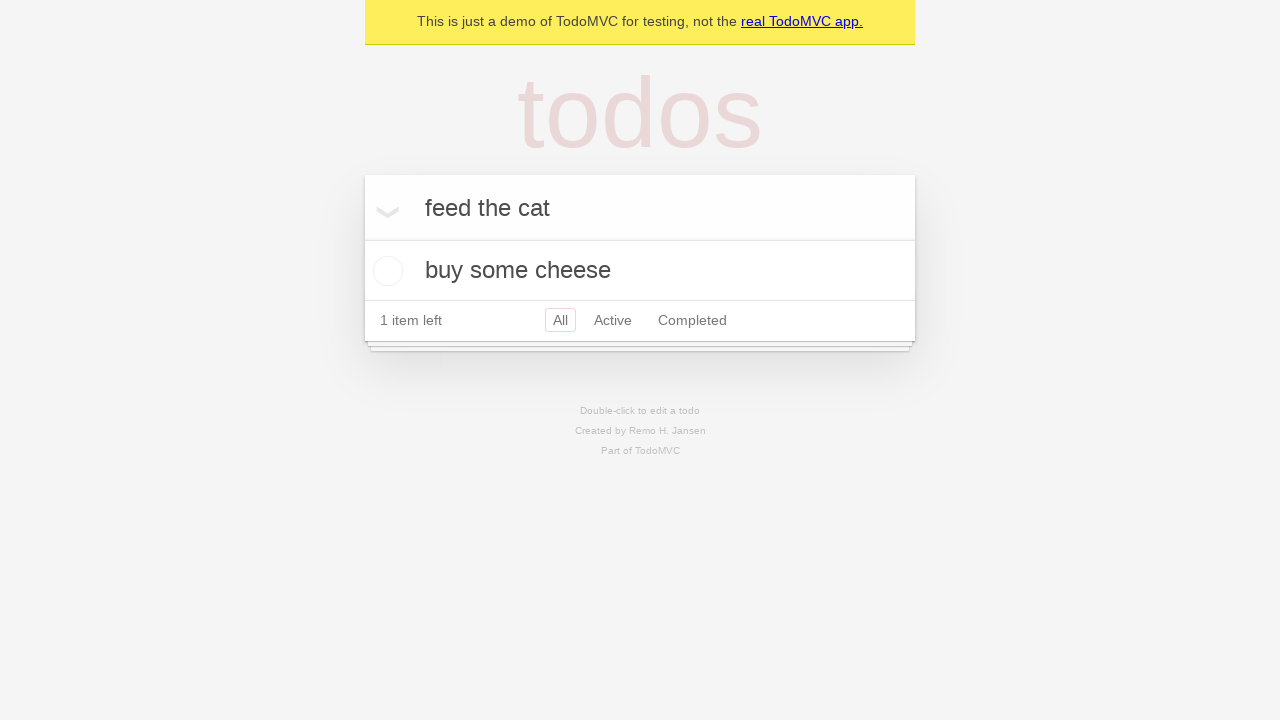

Pressed Enter to add second todo item on internal:attr=[placeholder="What needs to be done?"i]
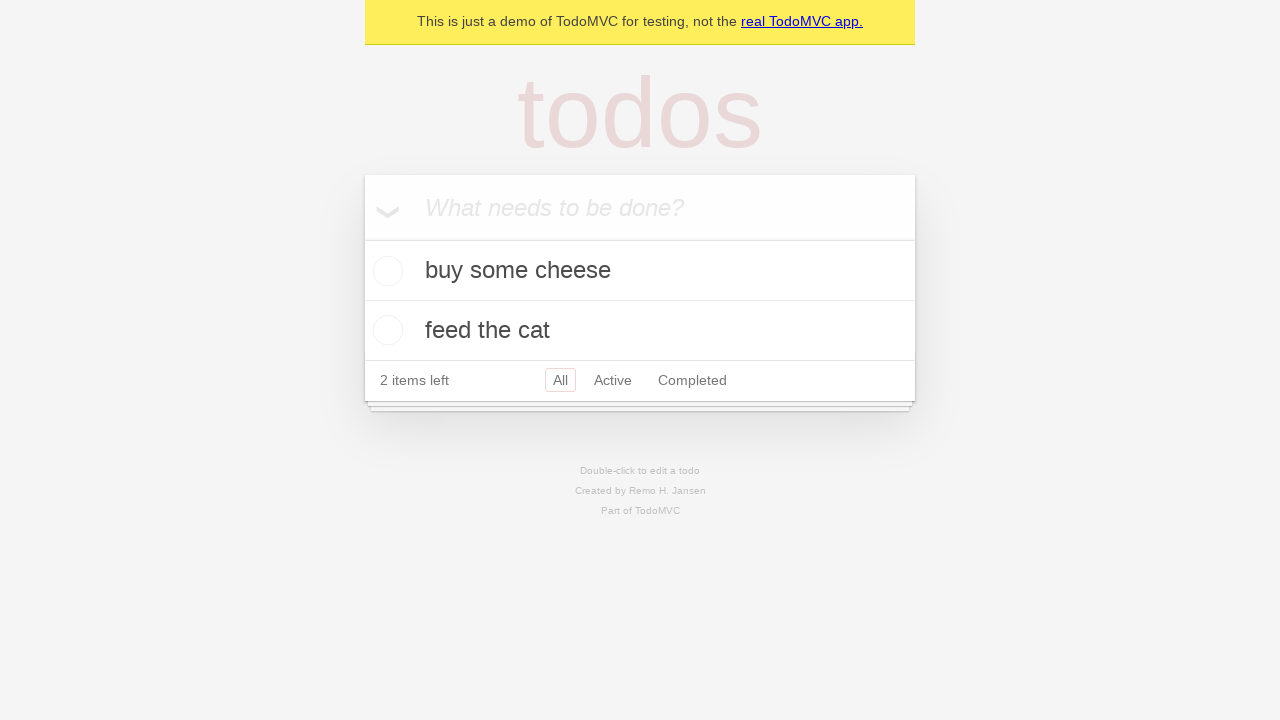

Todo counter updated to display 2 items
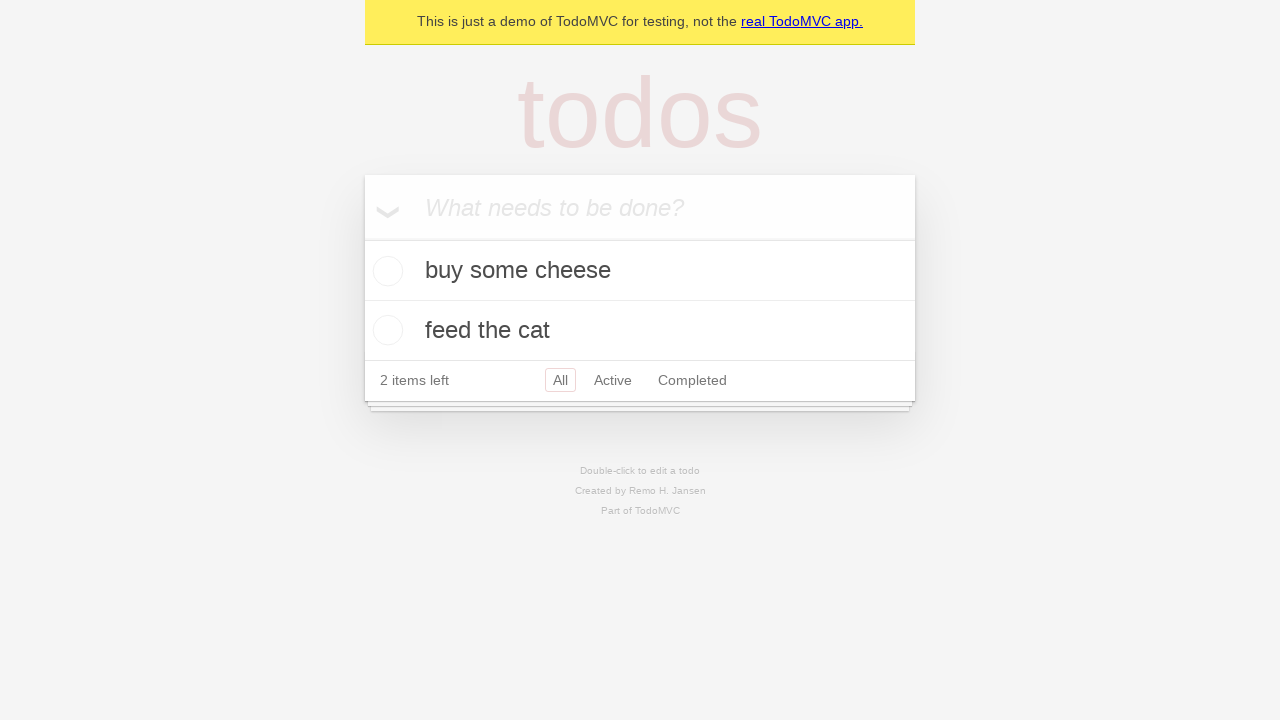

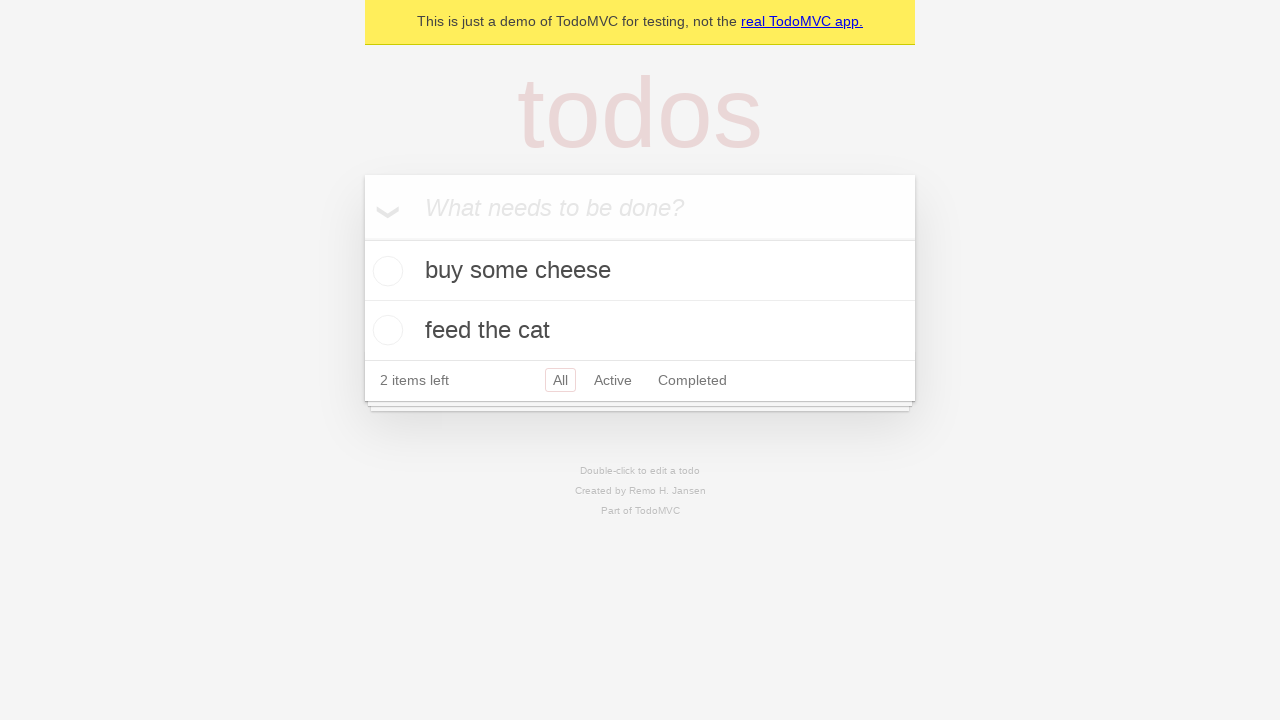